Navigates to Merriam-Webster website and verifies that links are present on the page

Starting URL: https://www.merriam-webster.com/

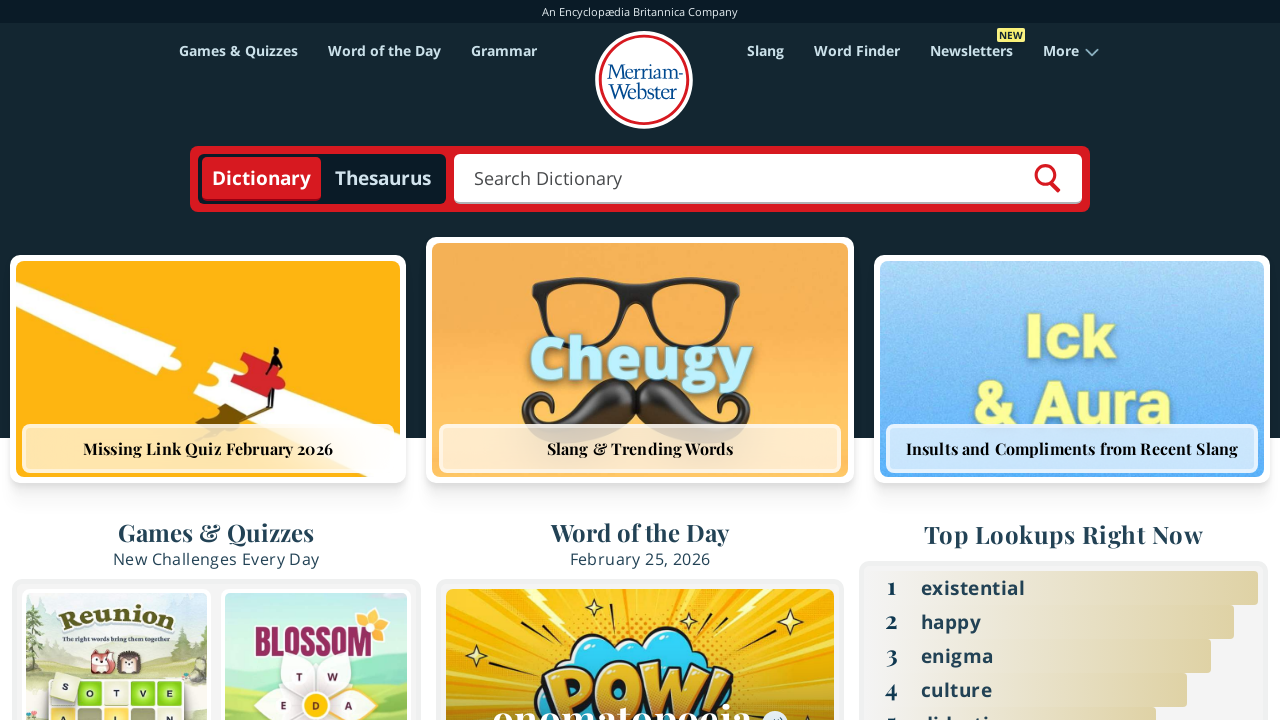

Navigated to Merriam-Webster website
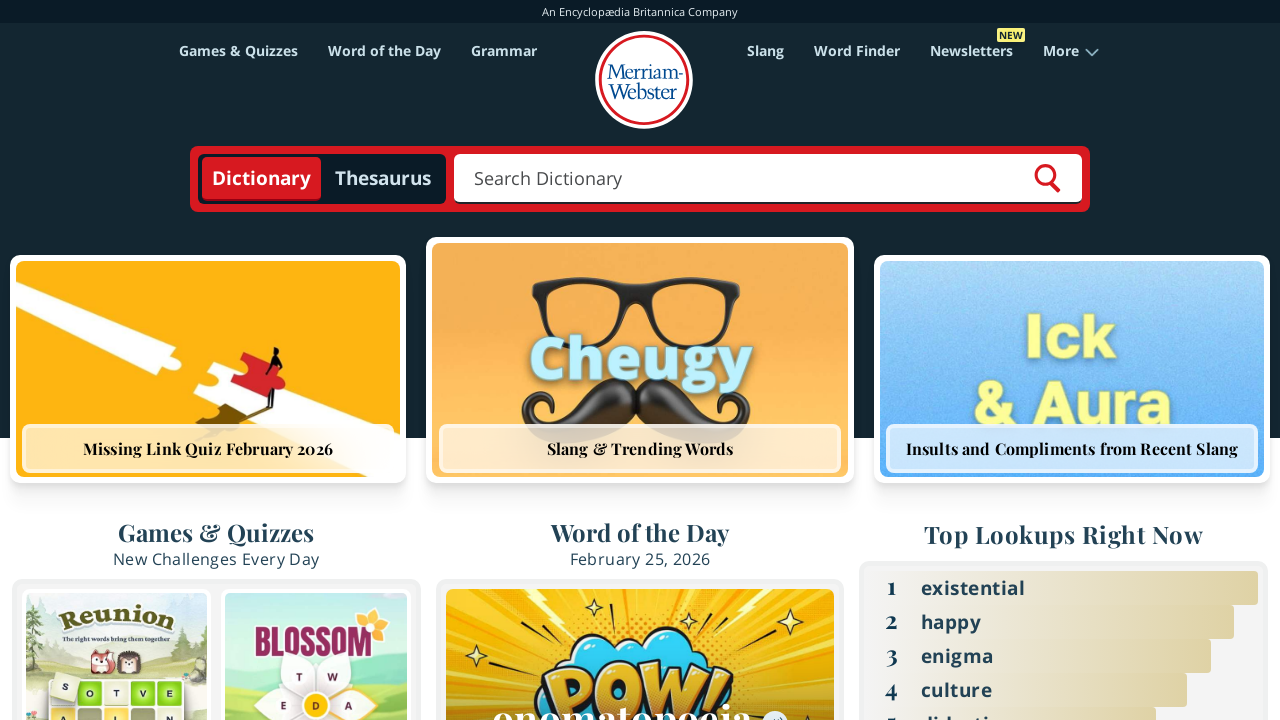

Waited for links to be visible on the page
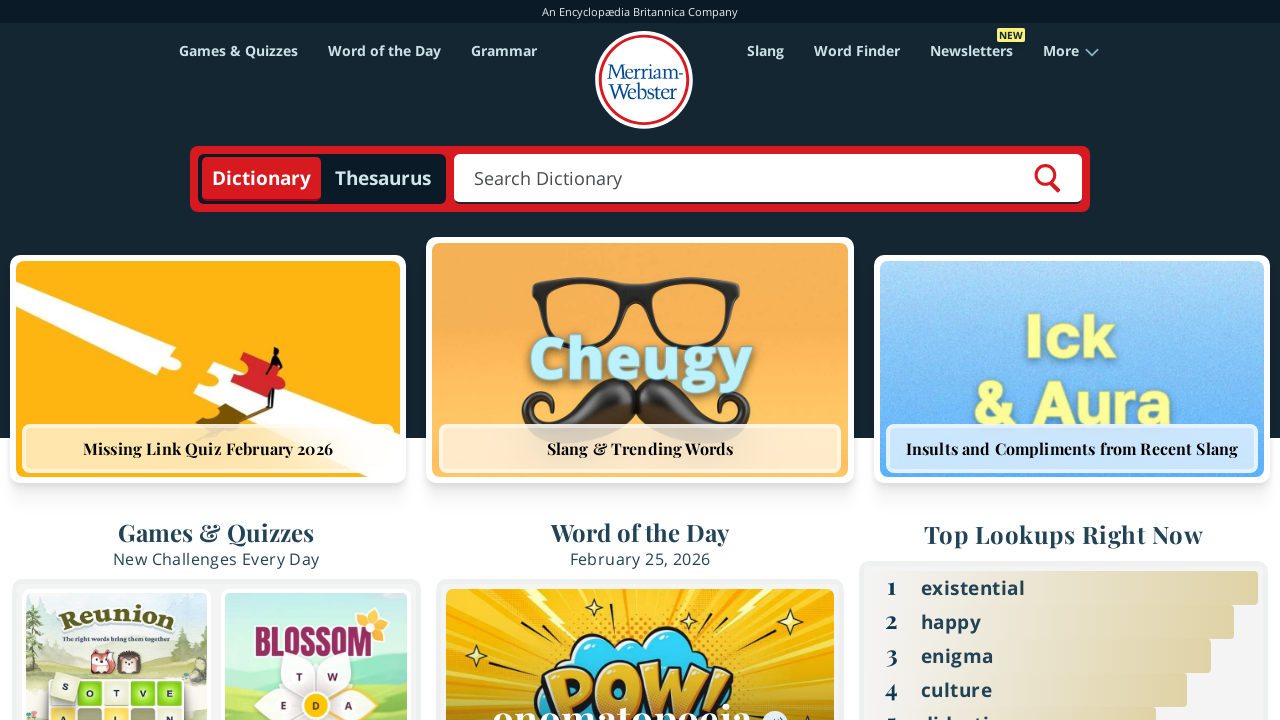

Retrieved all links from page - found 241 links
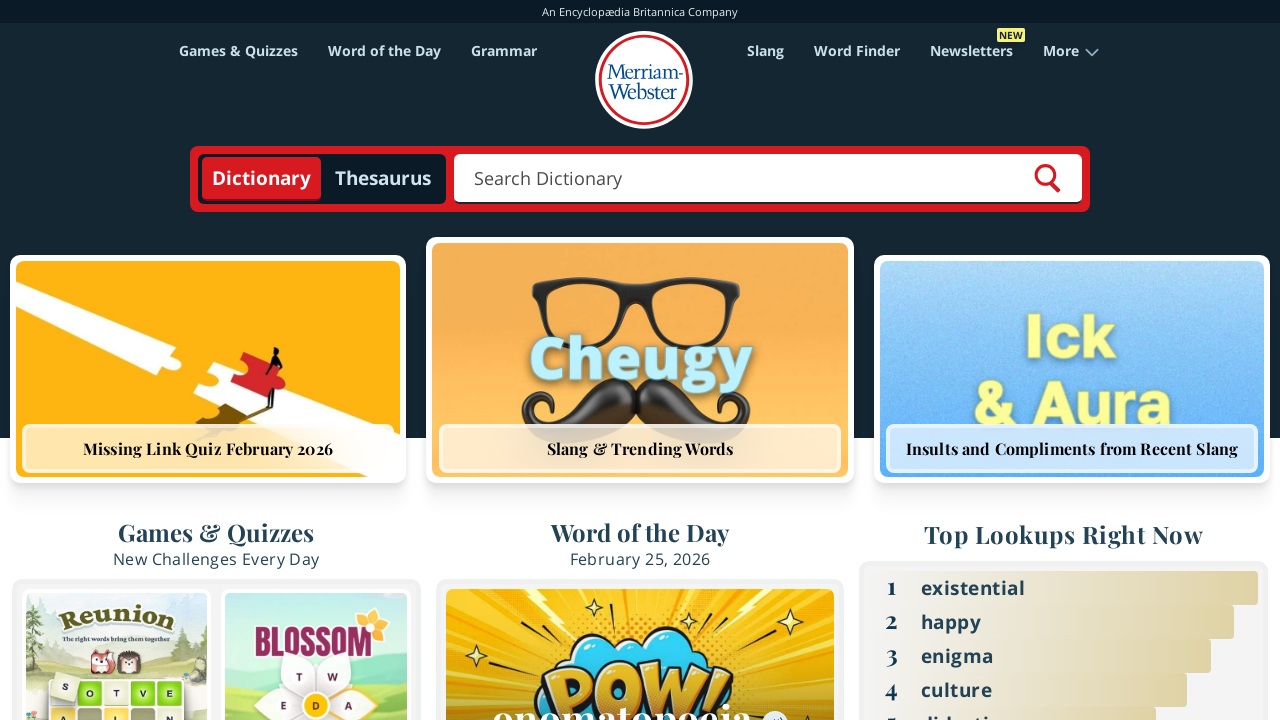

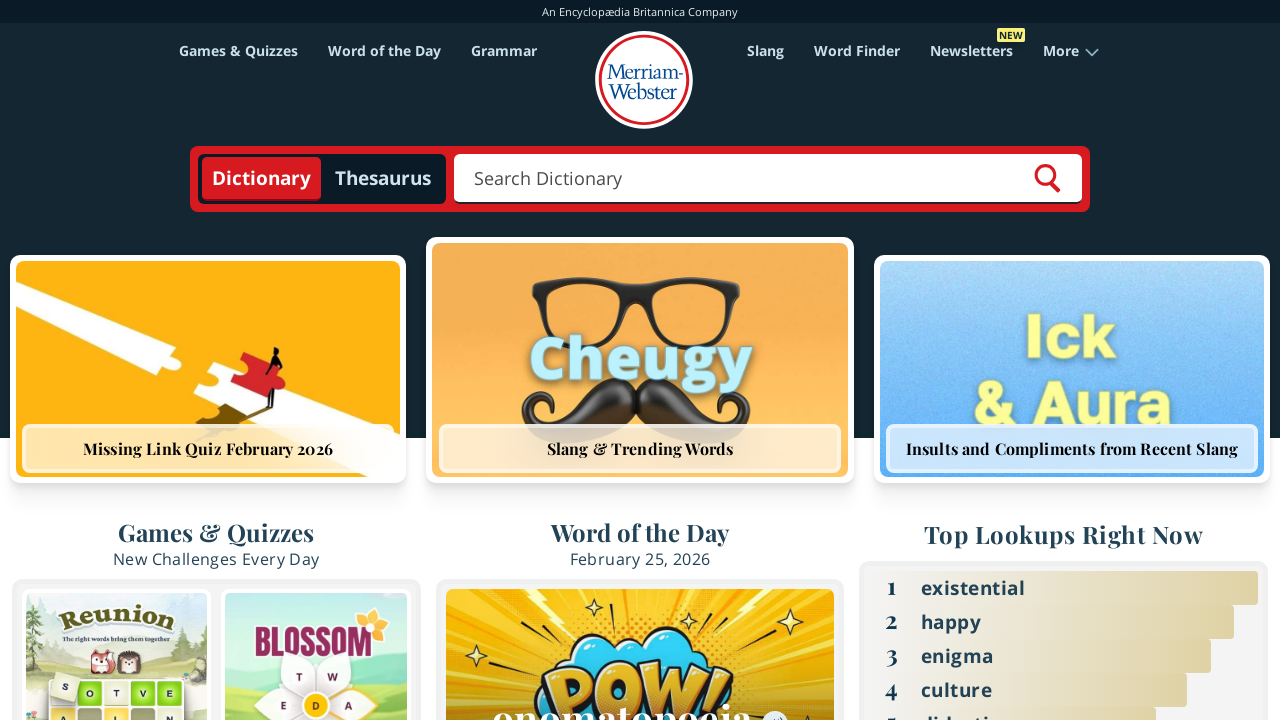